Tests navigation to the radio button page from the Formy homepage and clicks on a radio button element

Starting URL: https://formy-project.herokuapp.com/

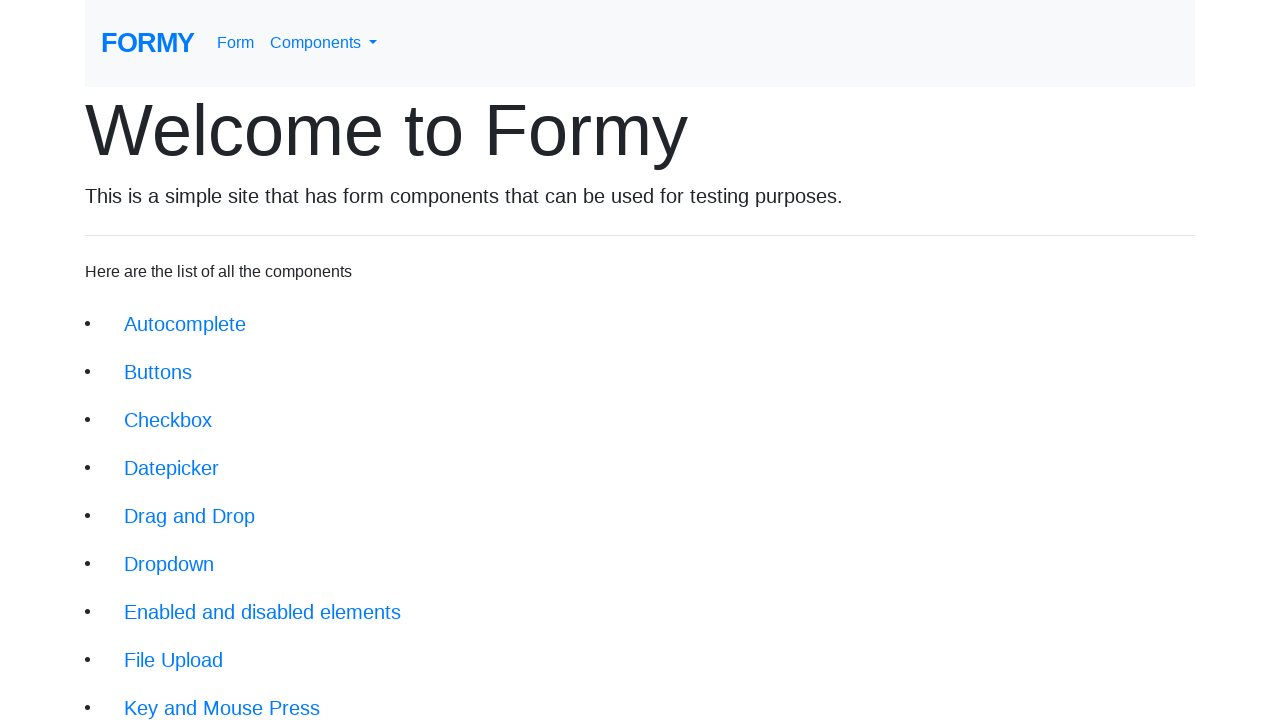

Clicked on radio button link in navigation (12th list item) at (182, 600) on xpath=//li[12]/a
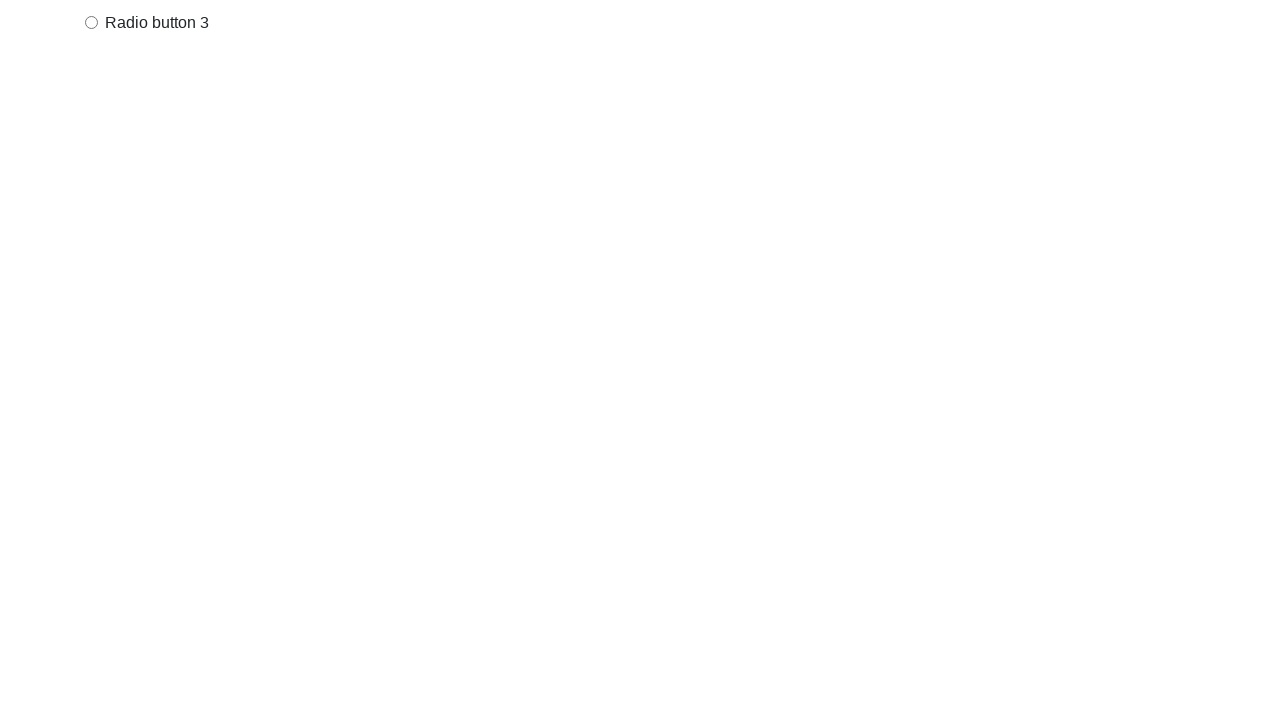

Radio button input became visible
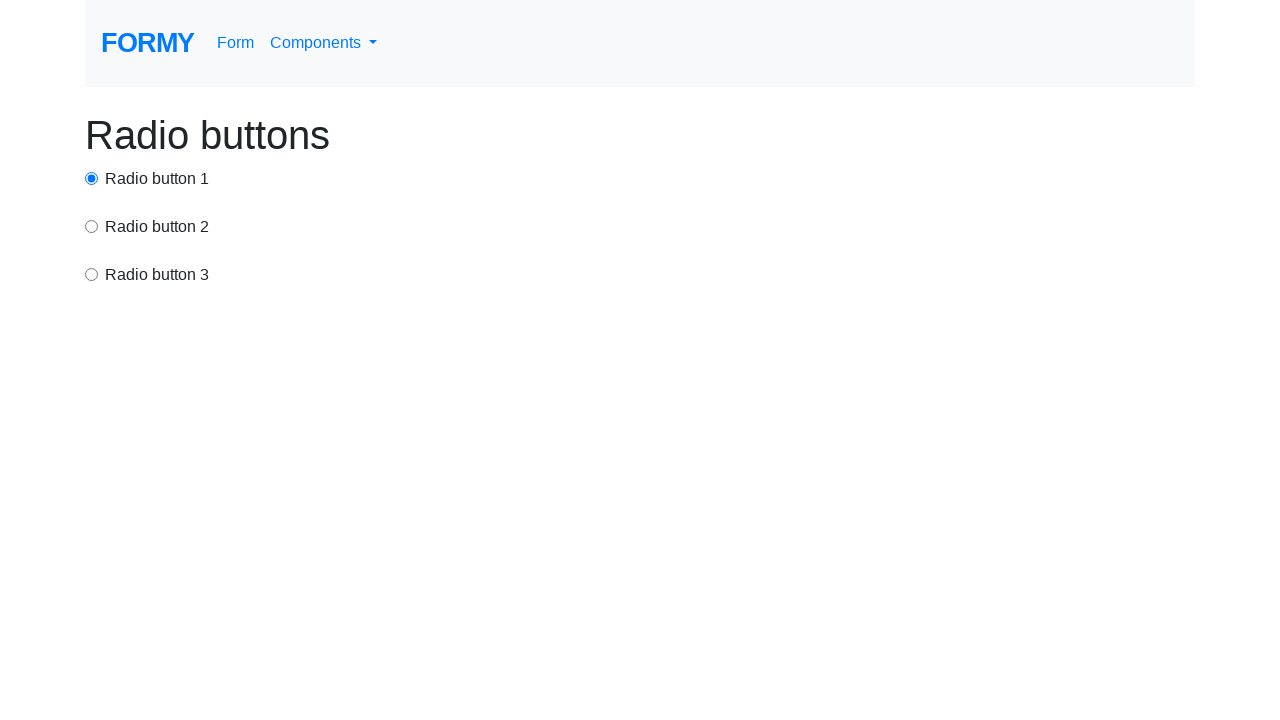

Clicked on radio button element at (92, 226) on xpath=//div[2]/input
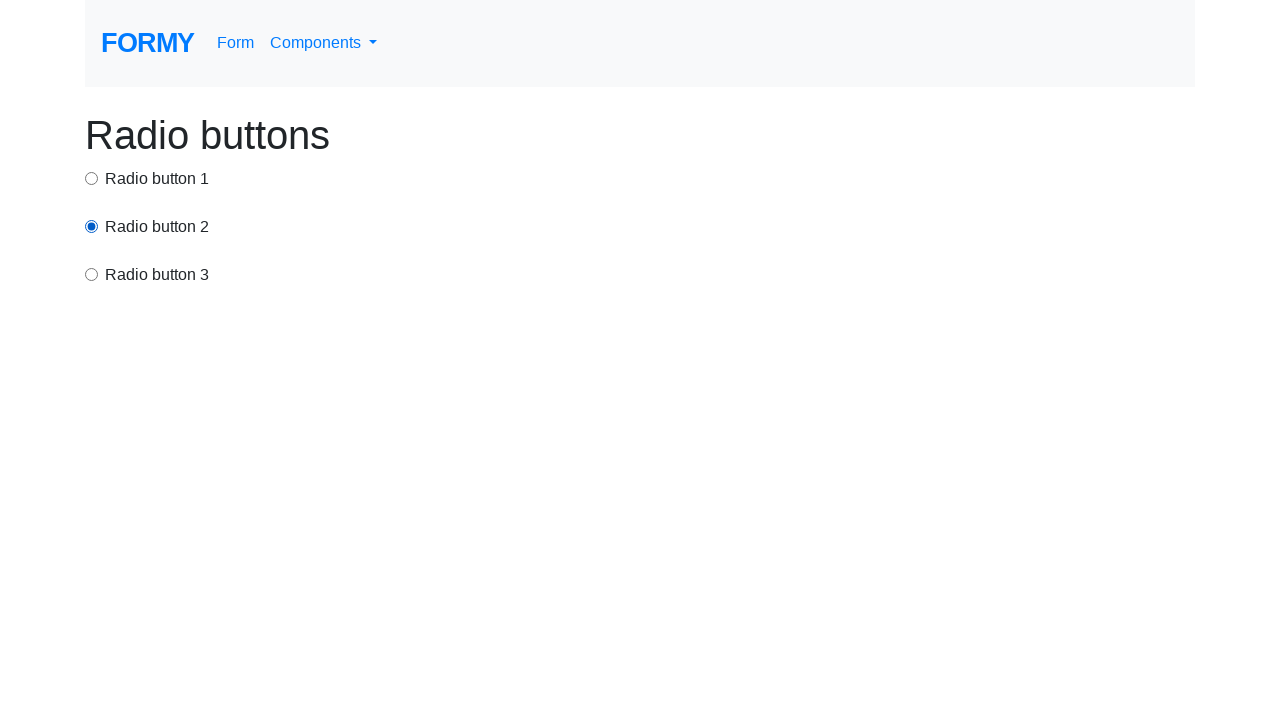

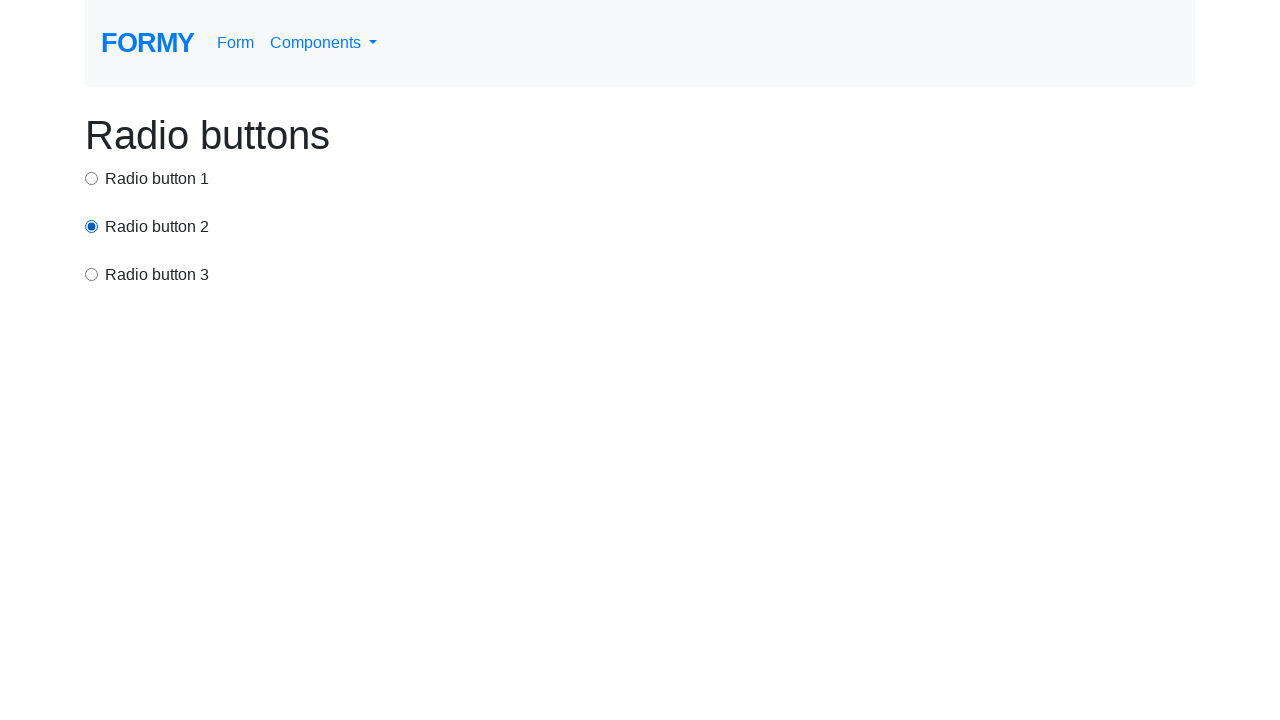